Tests form interactions on an Angular practice page by clicking a checkbox, selecting radio button and dropdown options, filling a password field, submitting the form, navigating to the Shop page, and adding a product to cart.

Starting URL: https://rahulshettyacademy.com/angularpractice/

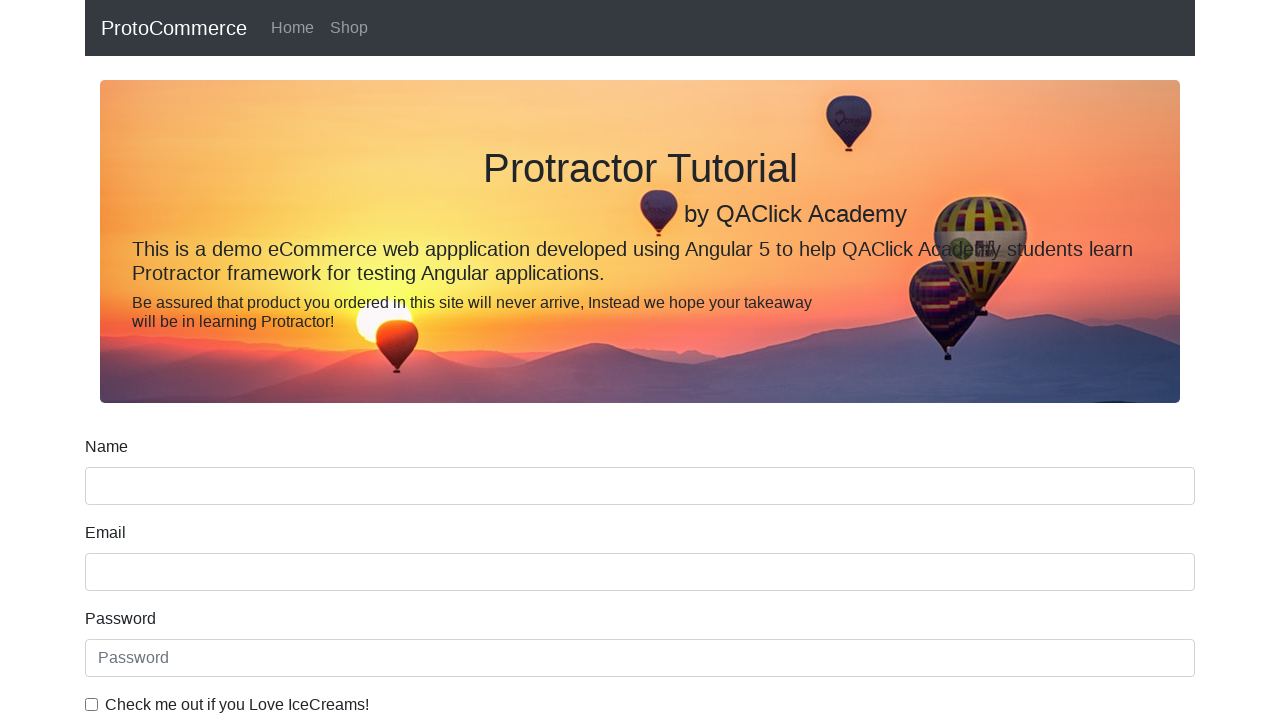

Clicked ice cream checkbox at (92, 704) on internal:label="Check me out if you Love IceCreams!"i
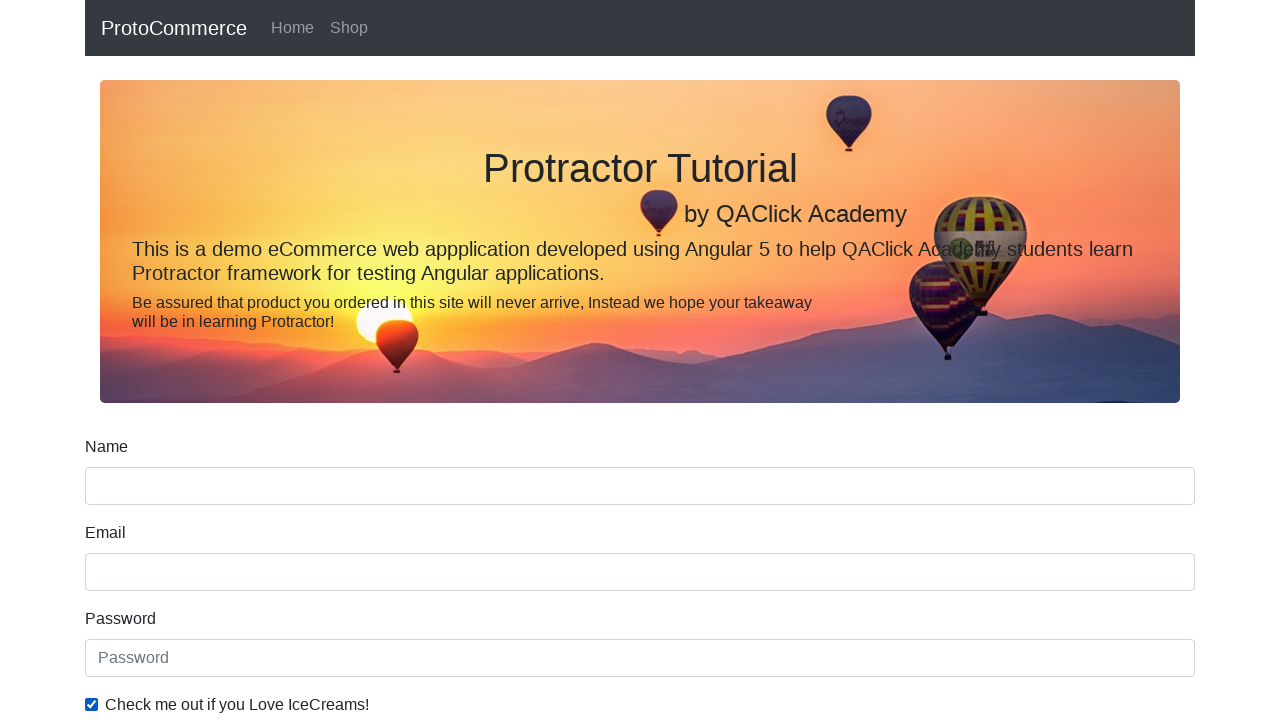

Selected Employed radio button at (326, 360) on internal:label="Employed"i
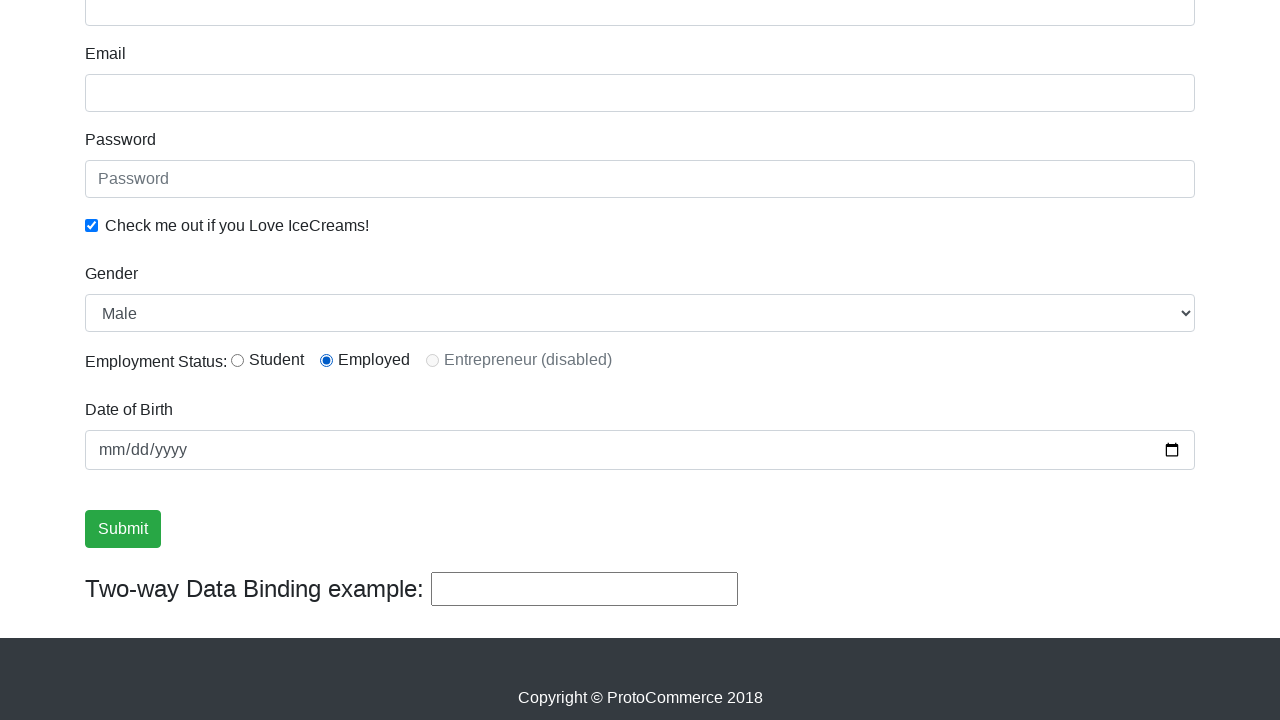

Selected Female from Gender dropdown on internal:label="Gender"i
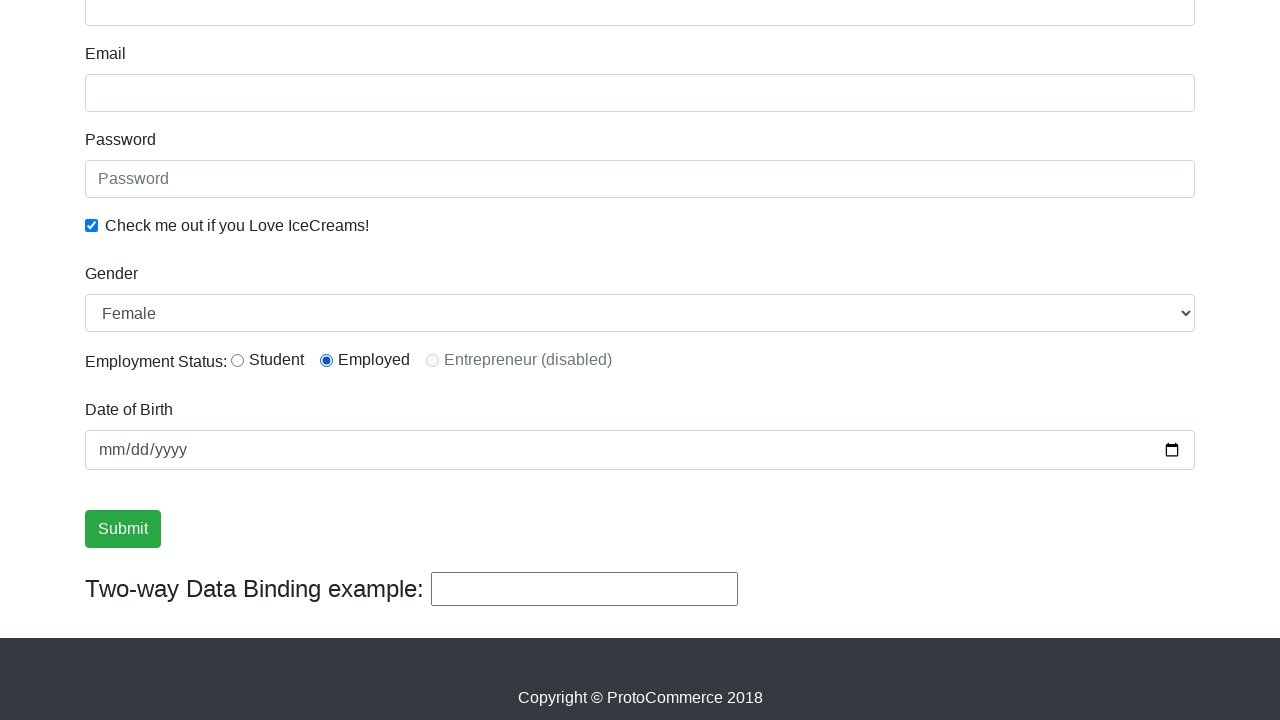

Filled password field with 'abc123' on internal:attr=[placeholder="Password"i]
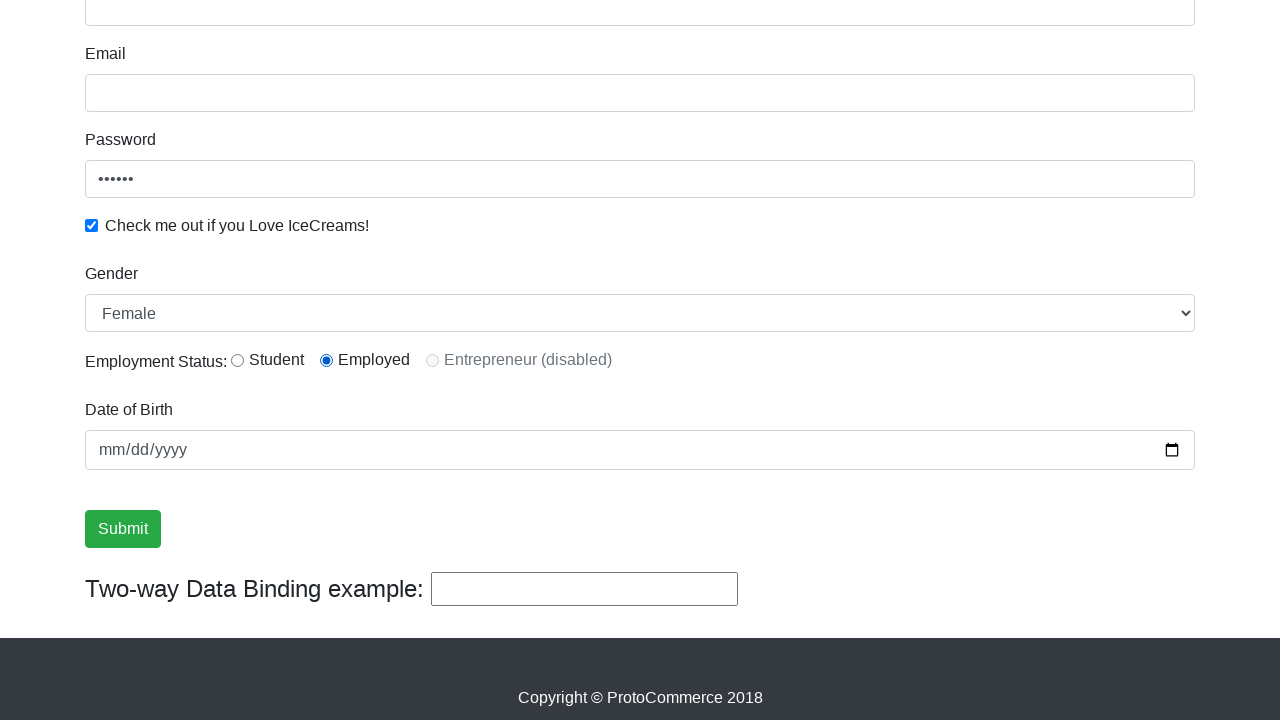

Clicked Submit button to submit form at (123, 529) on internal:role=button[name="Submit"i]
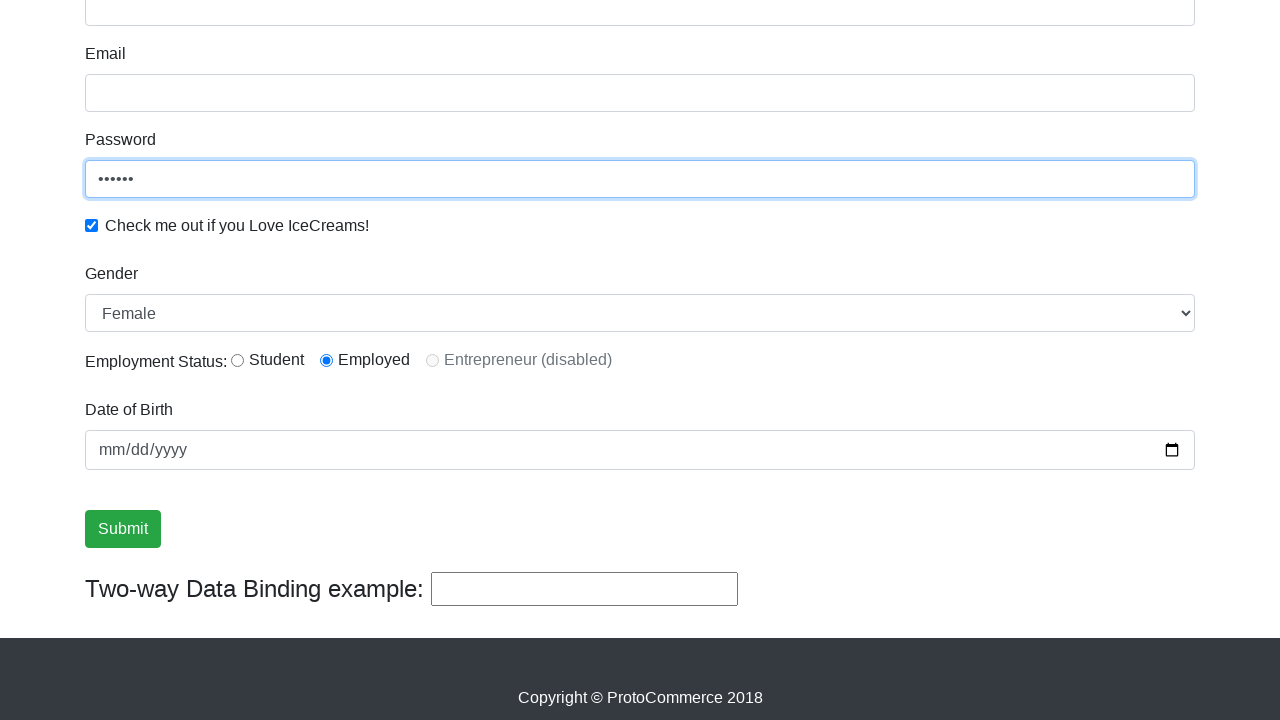

Clicked Shop link to navigate to shop page at (349, 28) on internal:role=link[name="Shop"i]
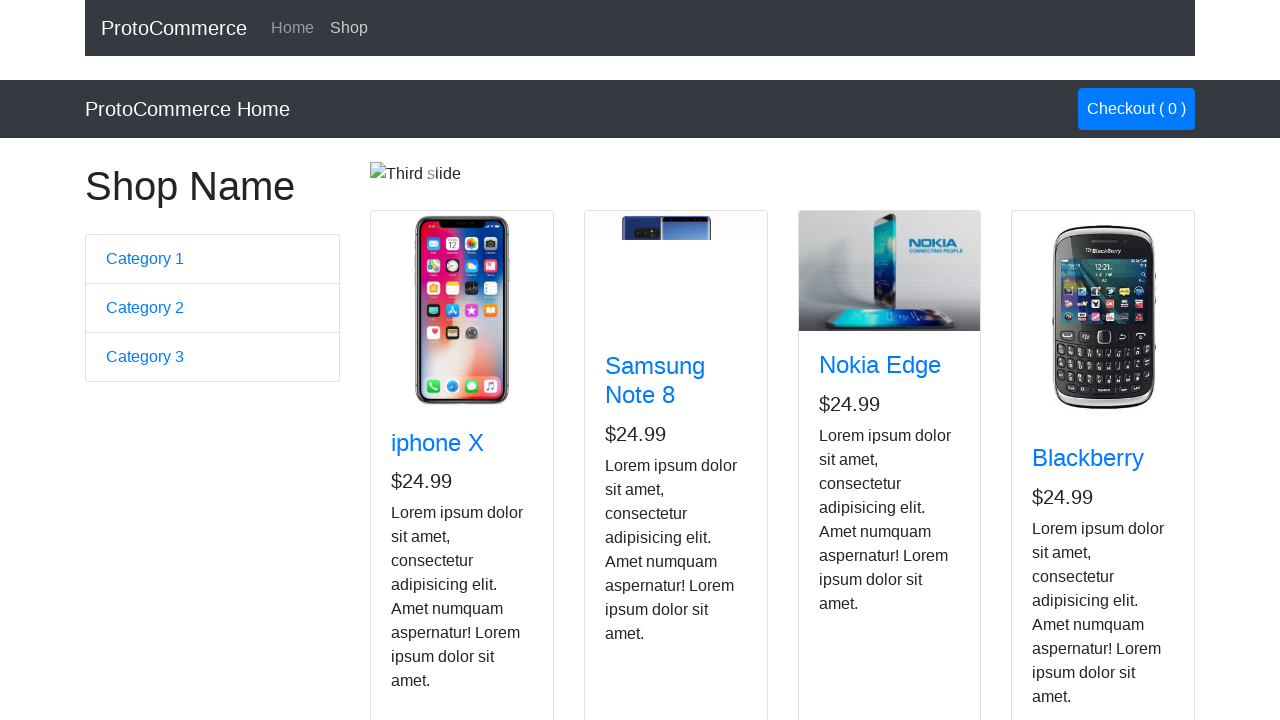

Product cards loaded and are visible
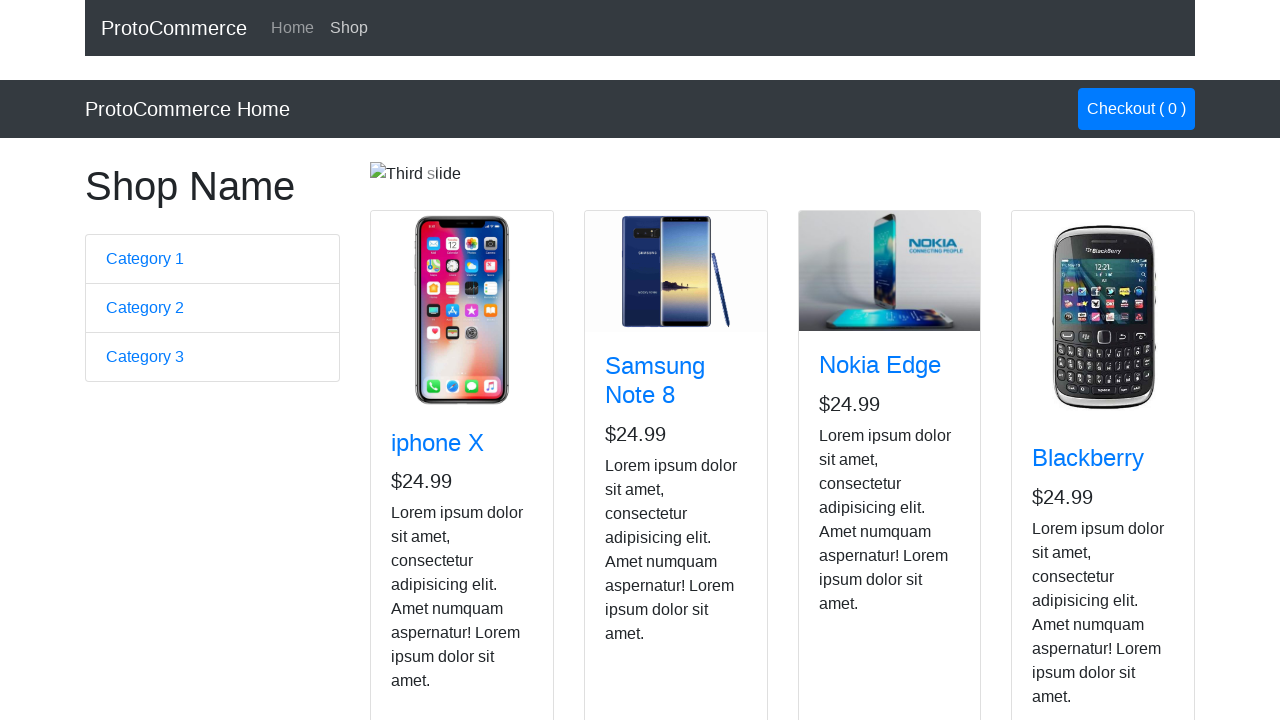

Clicked add to cart button on Nokia Edge product at (854, 528) on app-card >> internal:has-text="Nokia Edge"i >> internal:role=button
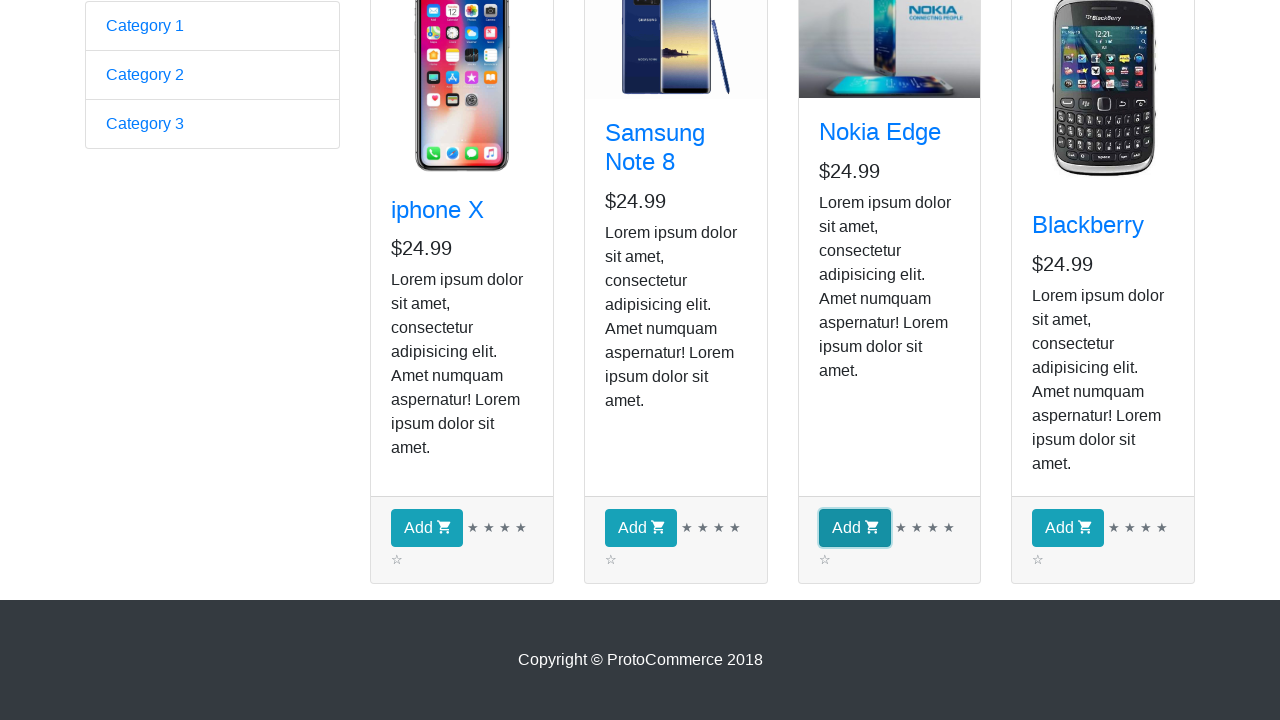

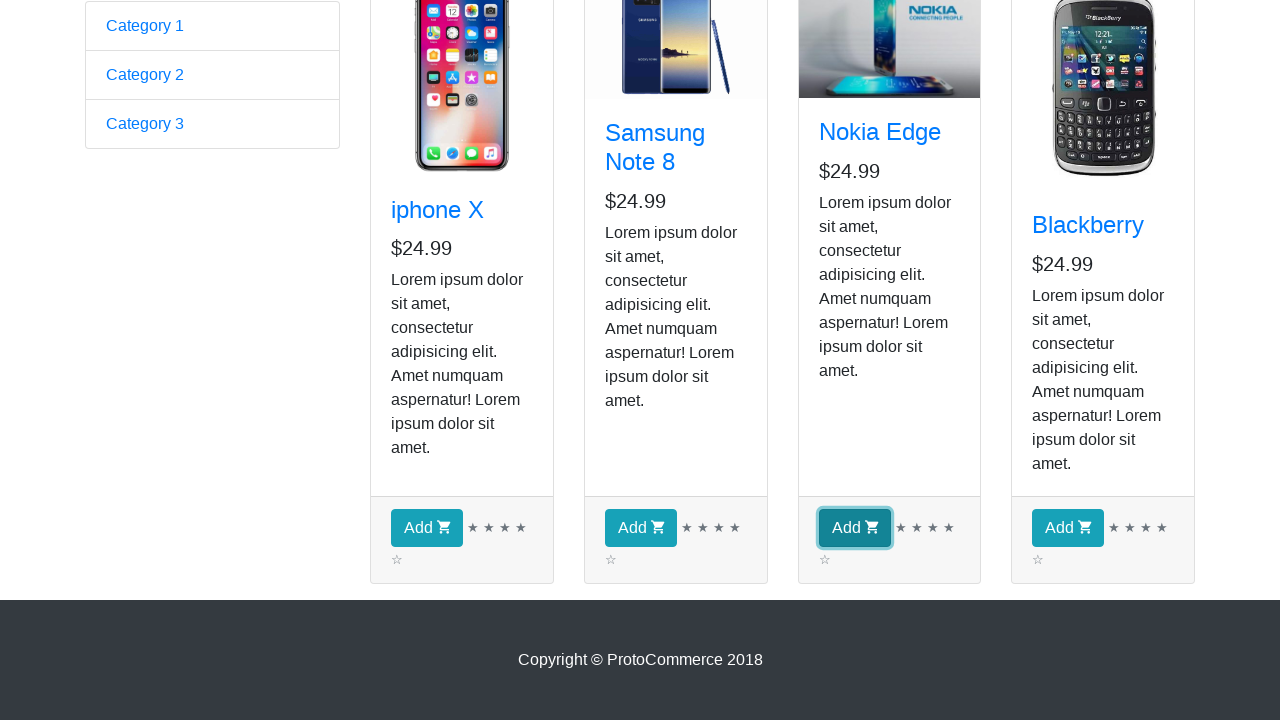